Navigates to the Investing.com homepage and verifies the page loads by checking the title is present.

Starting URL: https://www.investing.com/

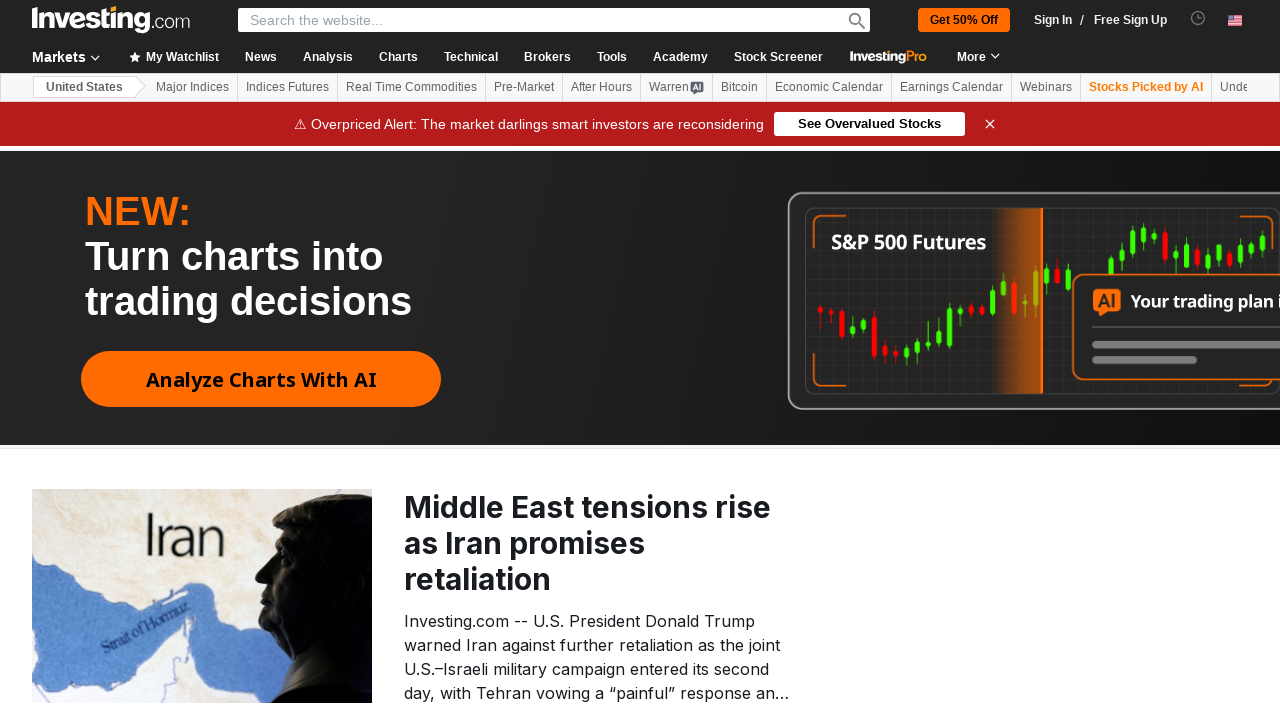

Navigated to Investing.com homepage
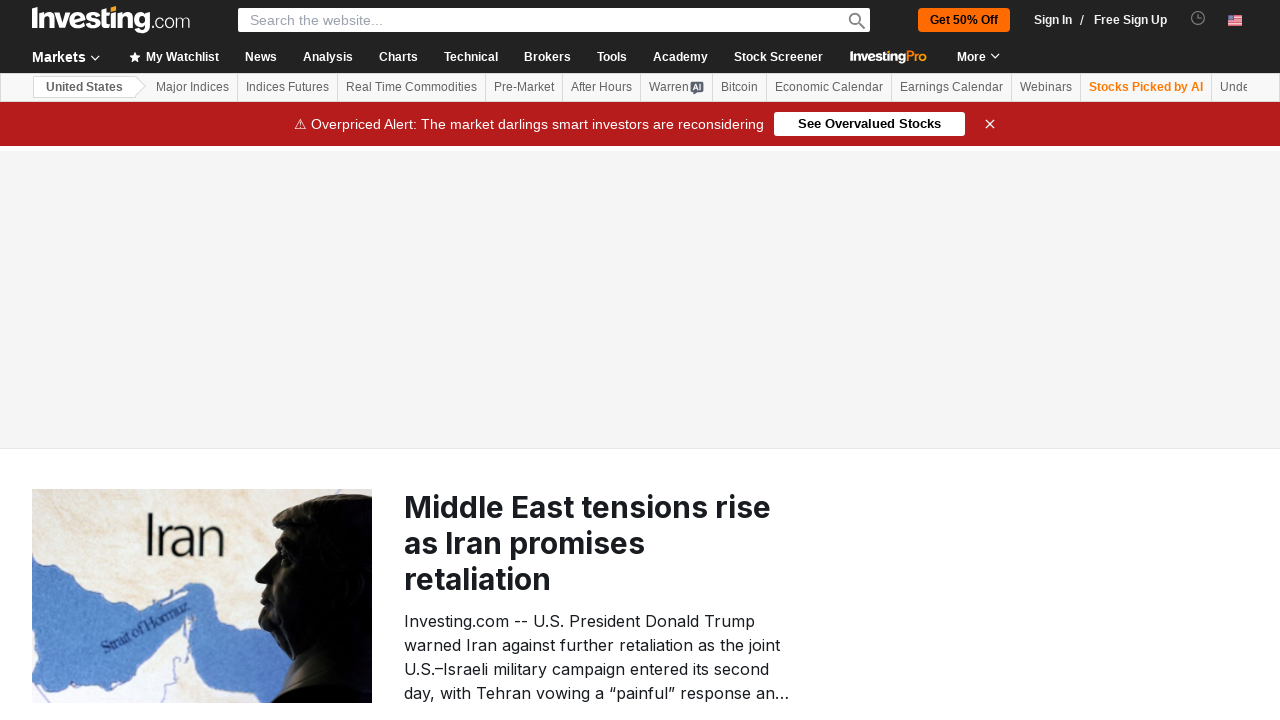

Page DOM content loaded
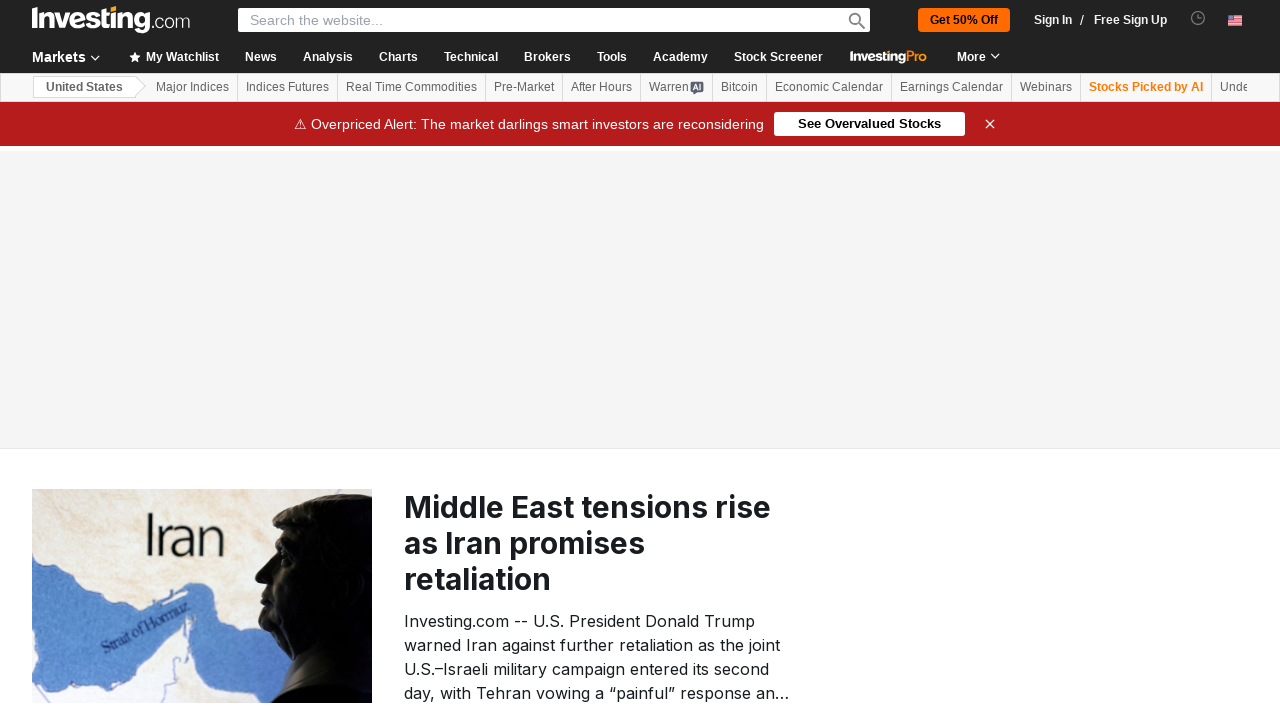

Verified page title is present: 'Investing.com - Stock Market Quotes & Financial News'
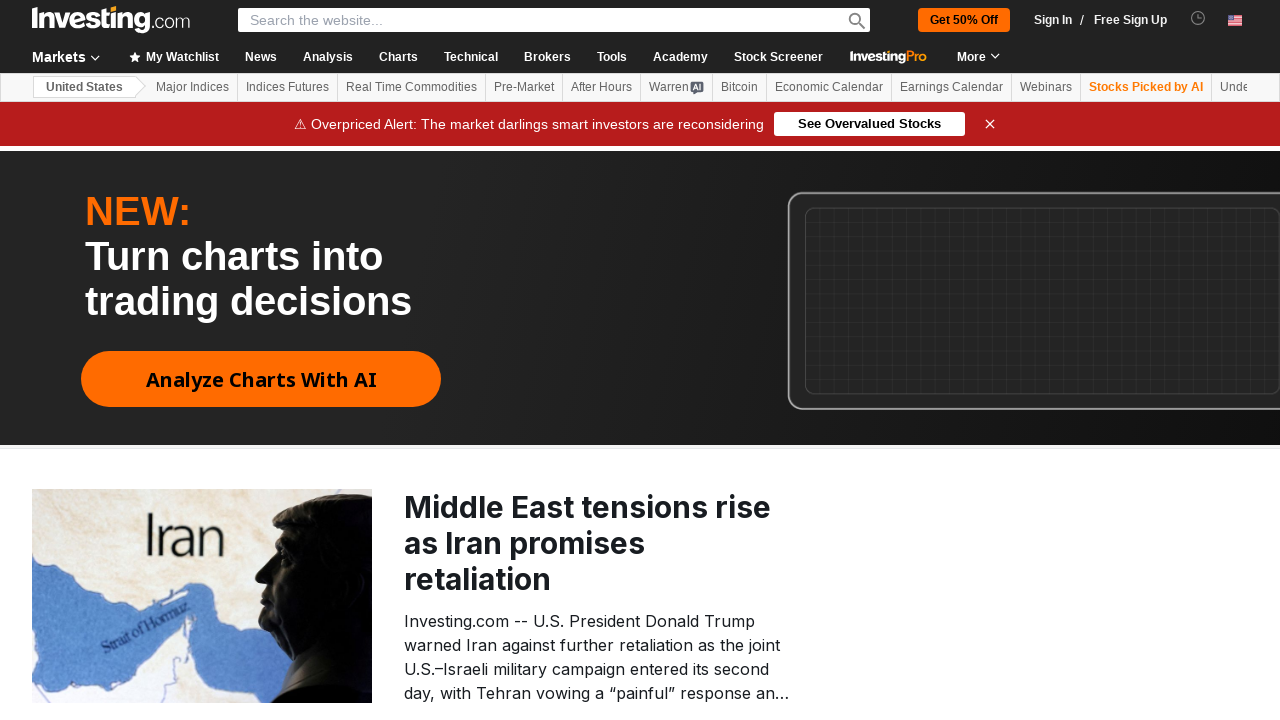

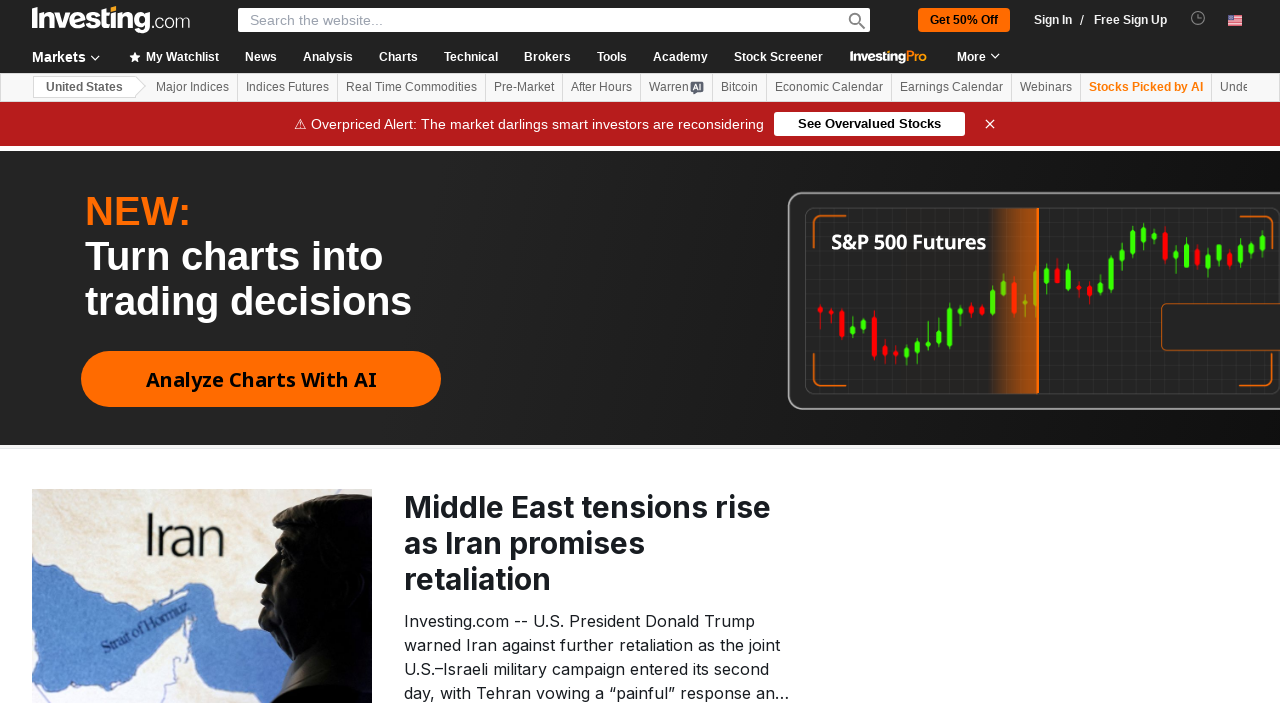